Tests navigating to Diet & Nutritions under Healthcare

Starting URL: https://www.tranktechnologies.com/

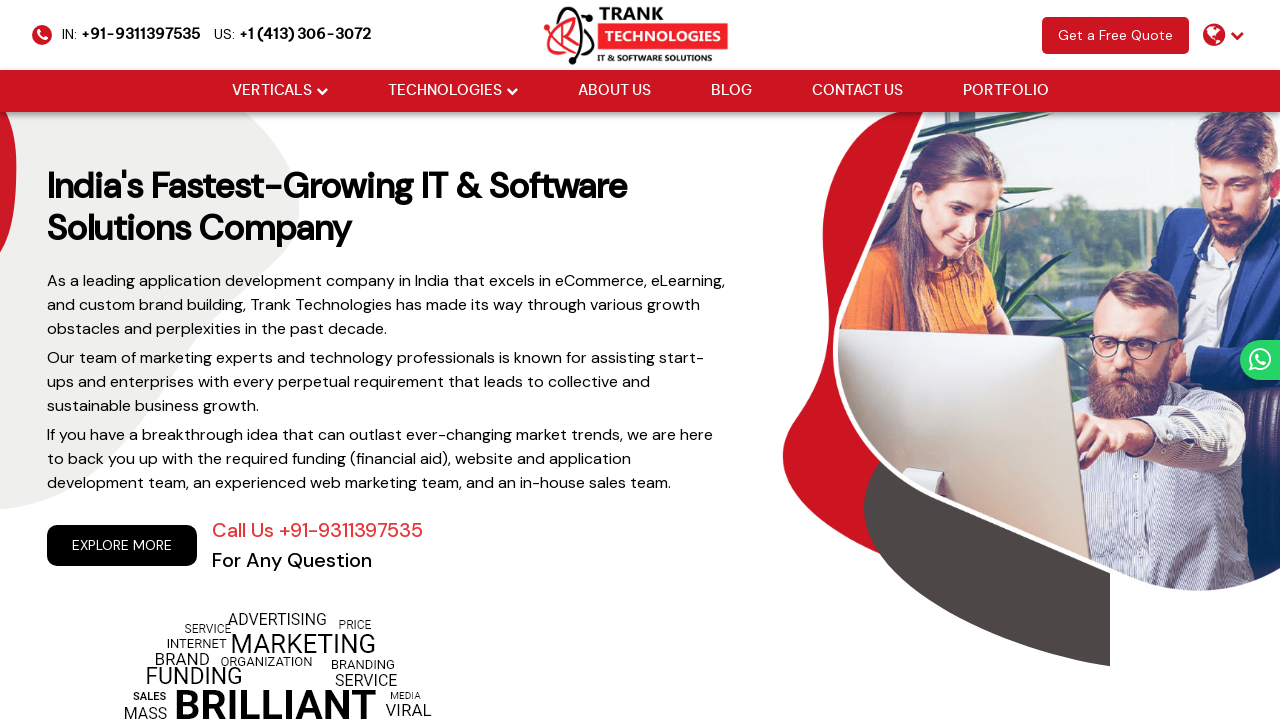

Clicked Verticals dropdown menu at (280, 91) on (//li[@class='drop_down'])[1]
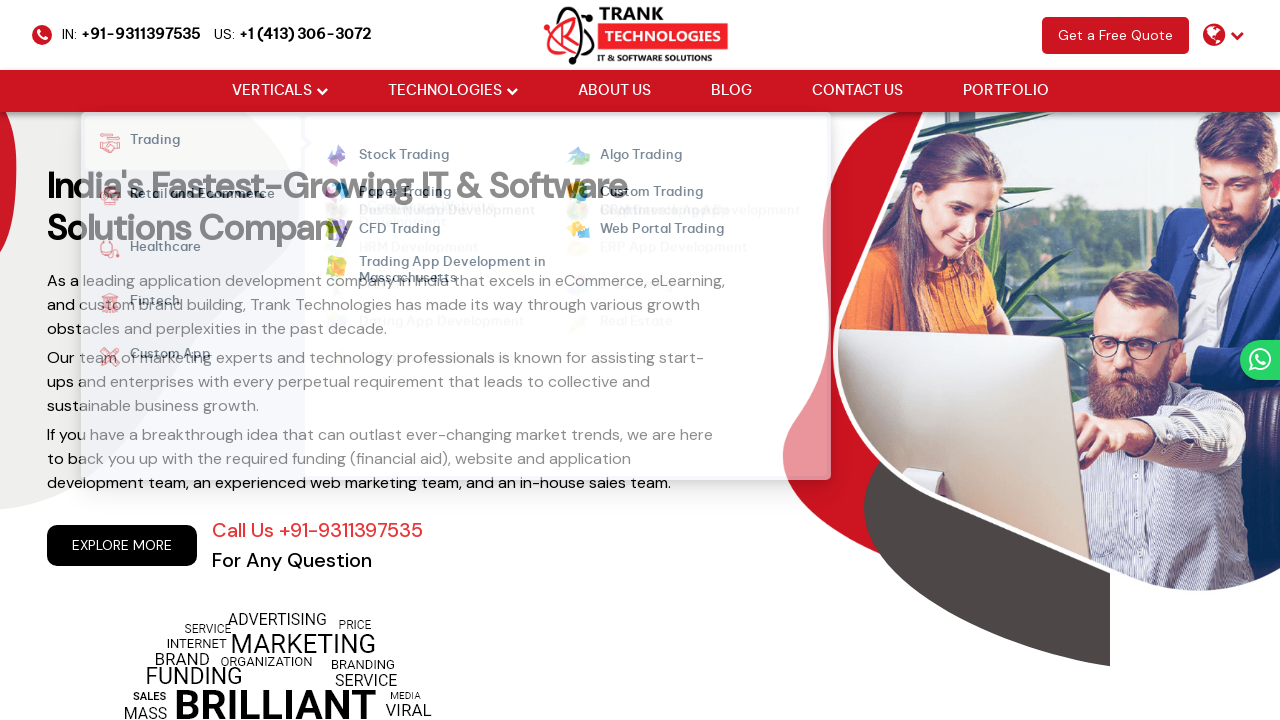

Hovered over Healthcare option at (156, 250) on xpath=//strong[normalize-space()='Healthcare']
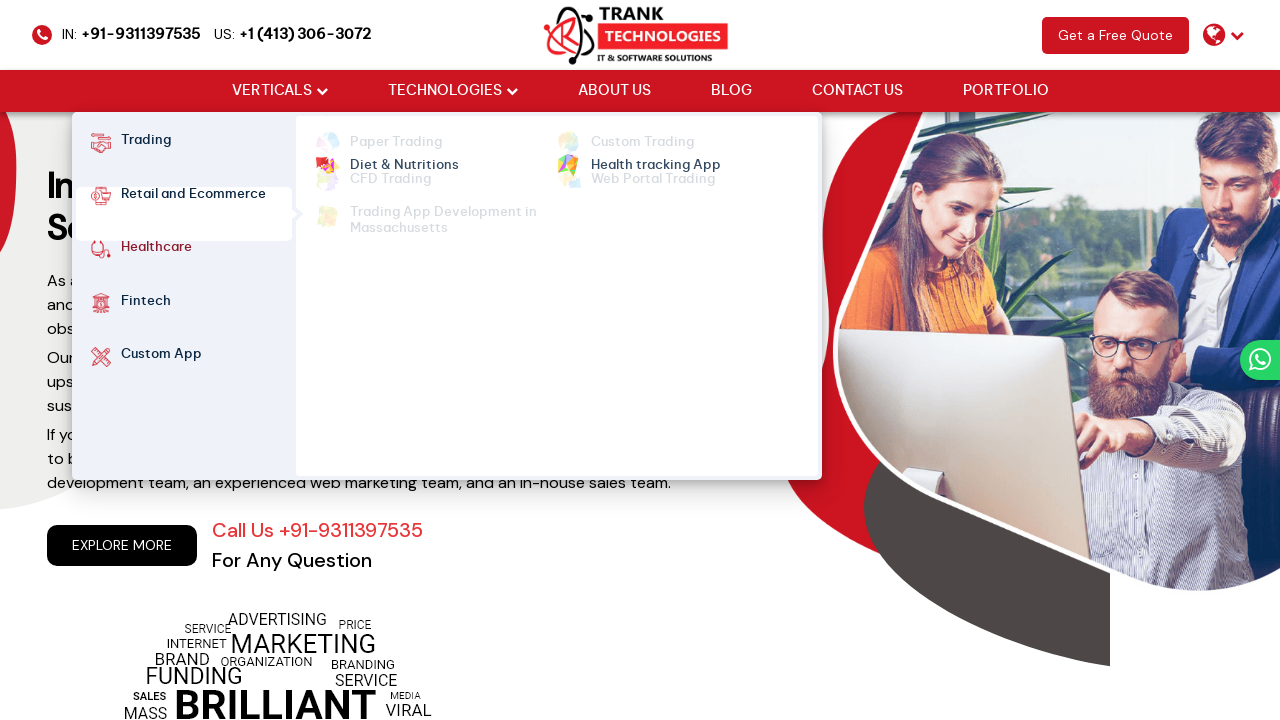

Clicked Diet & Nutritions under Healthcare module at (404, 156) on xpath=//ul[@class='cm-flex cm-flex-wrap']//a[normalize-space()='Diet & Nutrition
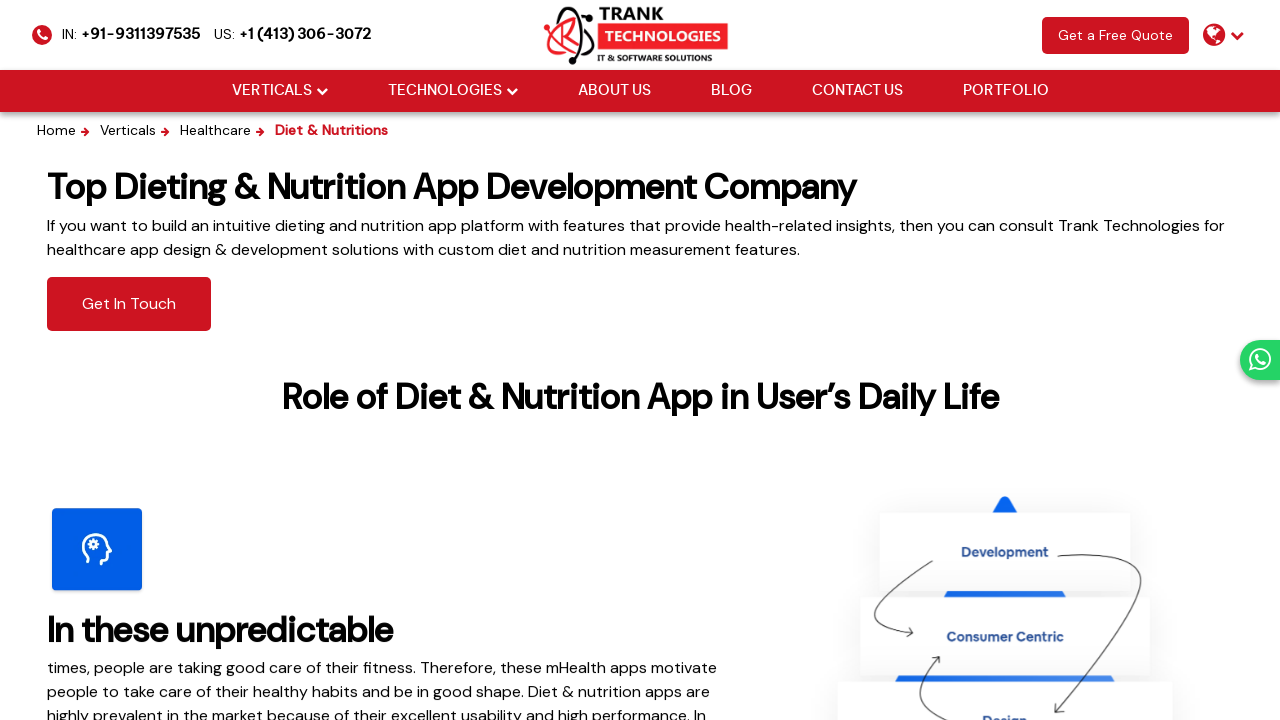

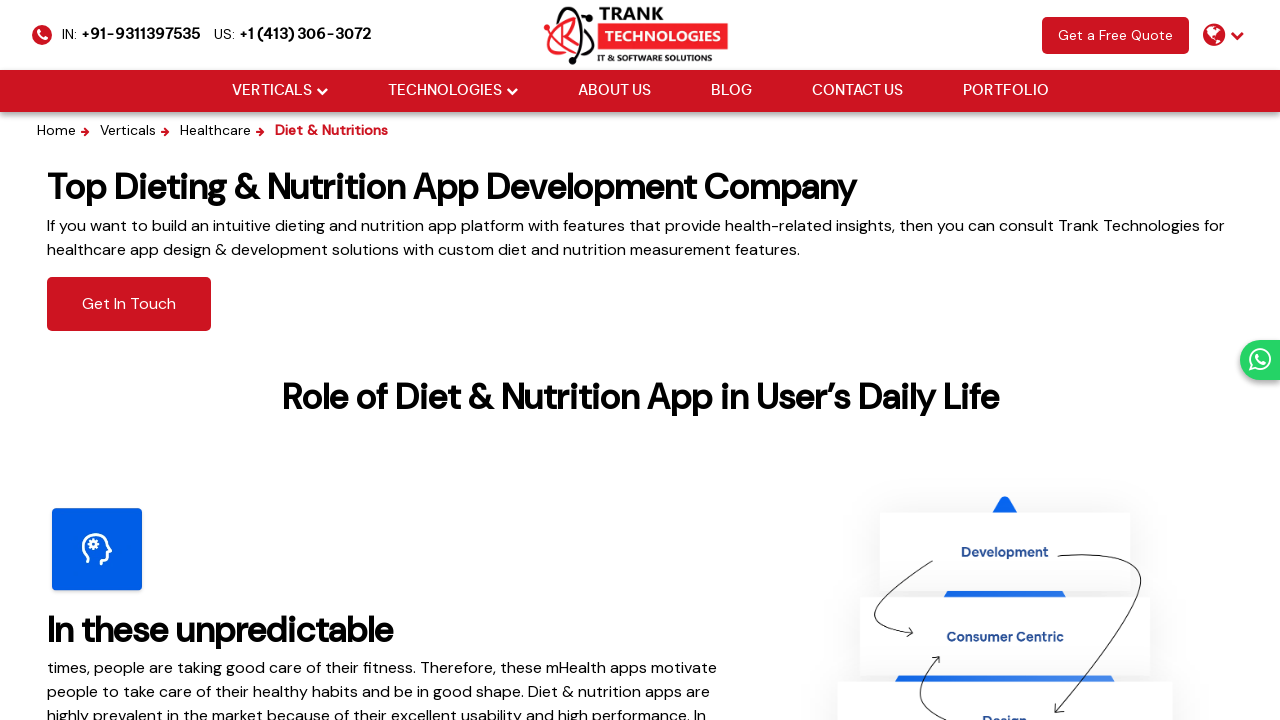